Tests browser window handling by clicking buttons that open new windows/tabs and switching between them on the DemoQA practice site.

Starting URL: https://demoqa.com/browser-windows

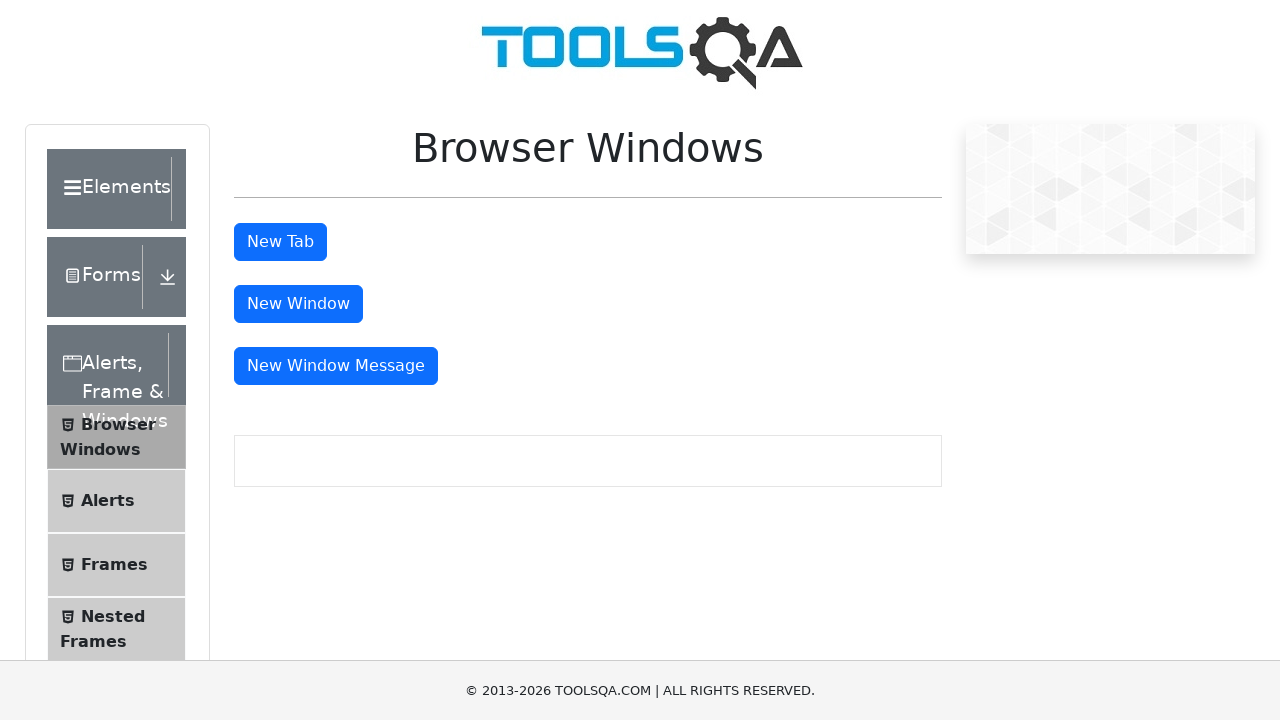

Clicked 'New Window Message' button to open a new window at (336, 366) on #messageWindowButton
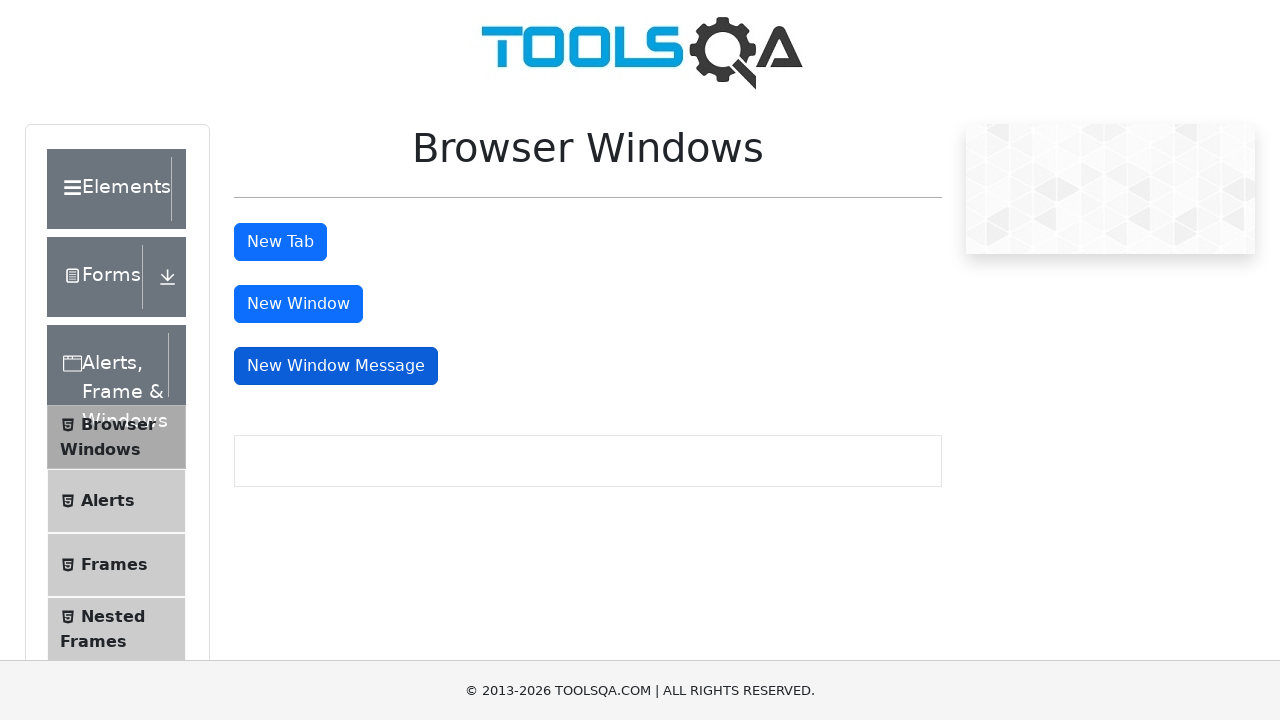

Waited 2 seconds for new window to open
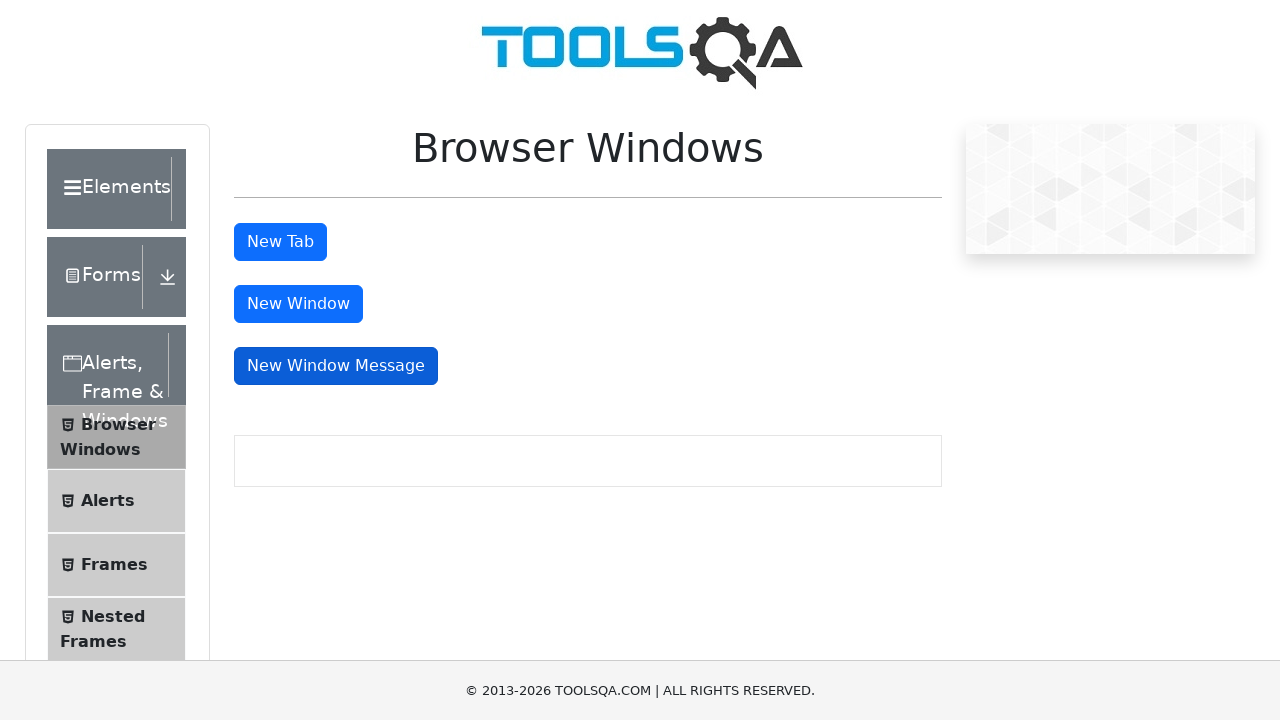

Clicked 'New Window' button to open another window at (298, 304) on #windowButton
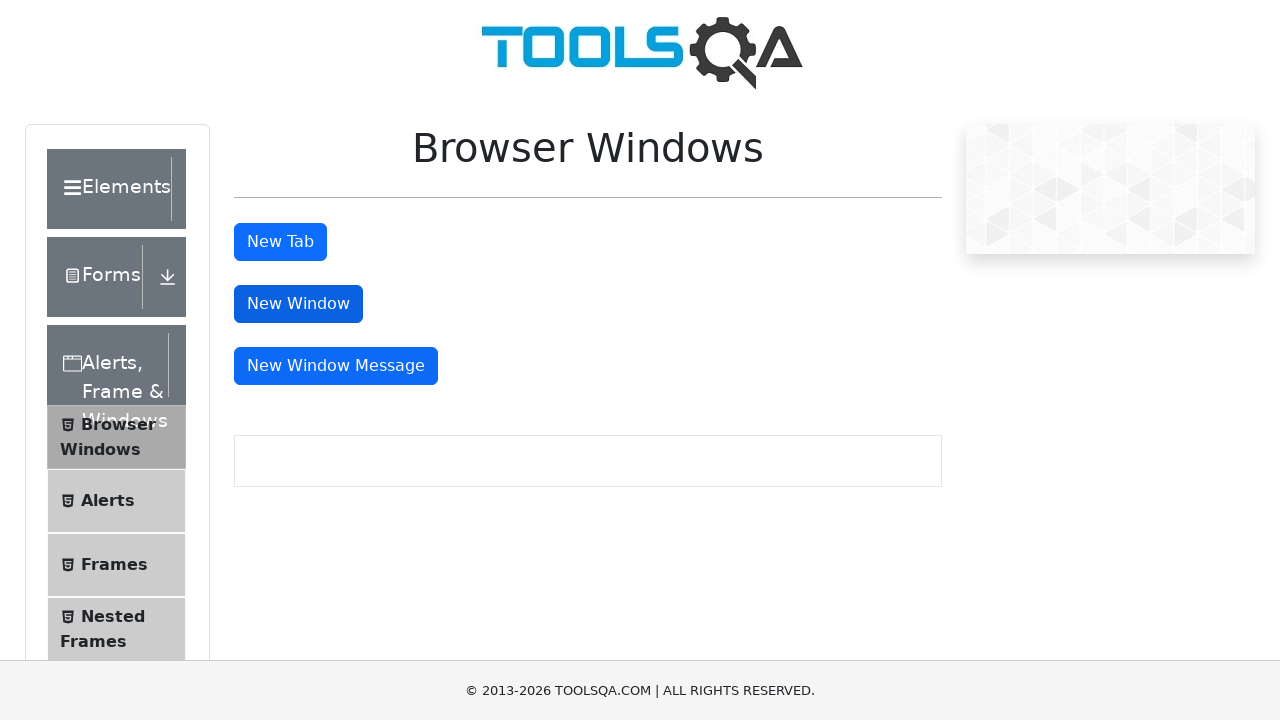

Waited 2 seconds for window to open
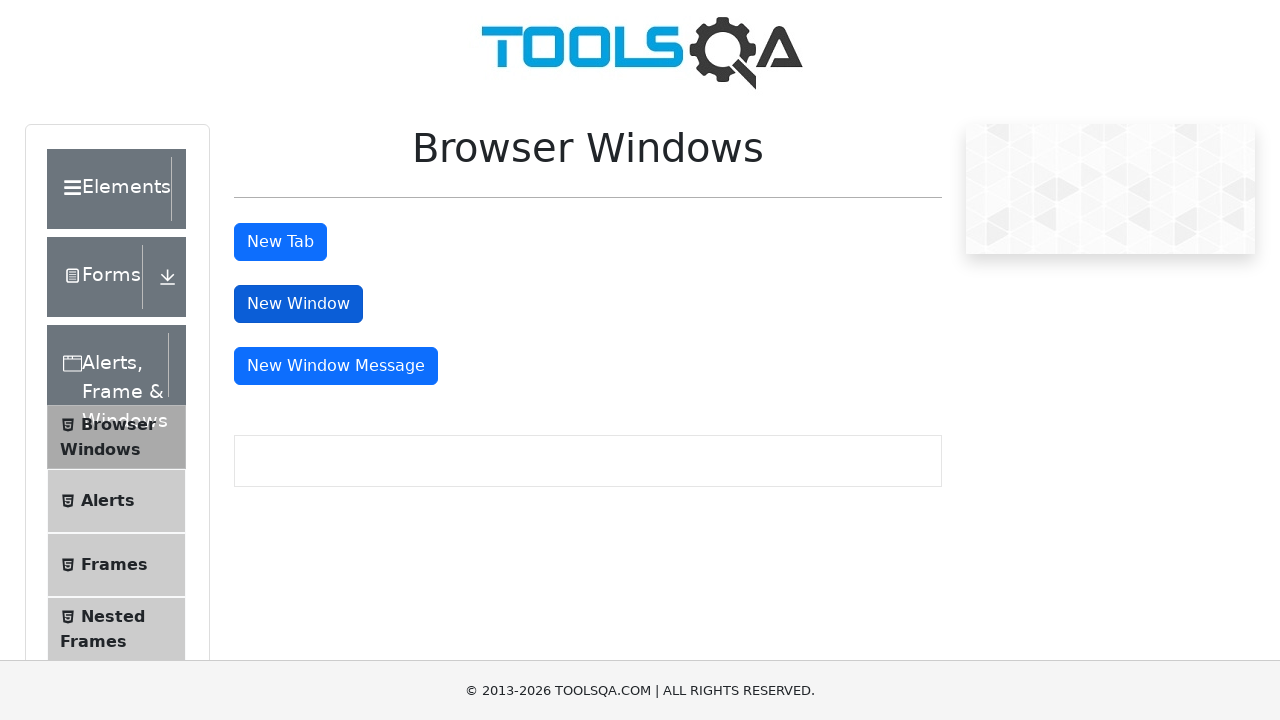

Retrieved all pages from browser context
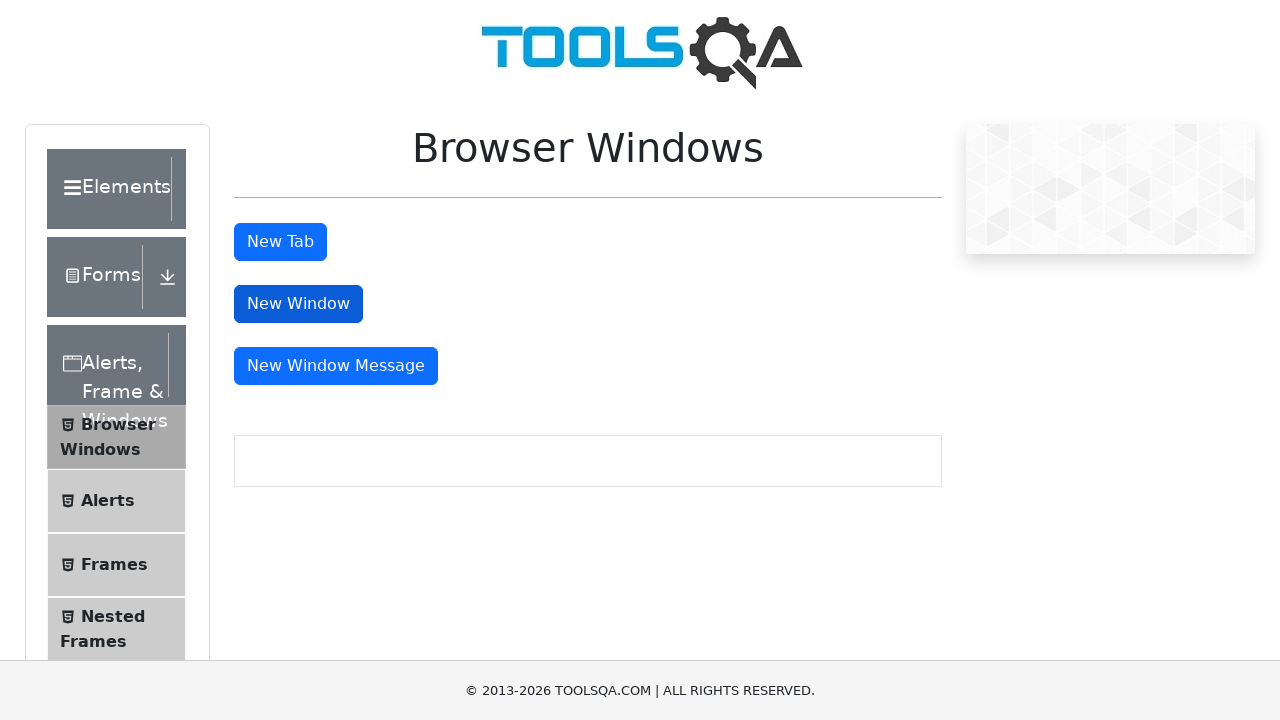

Switched to the new window (most recently opened page)
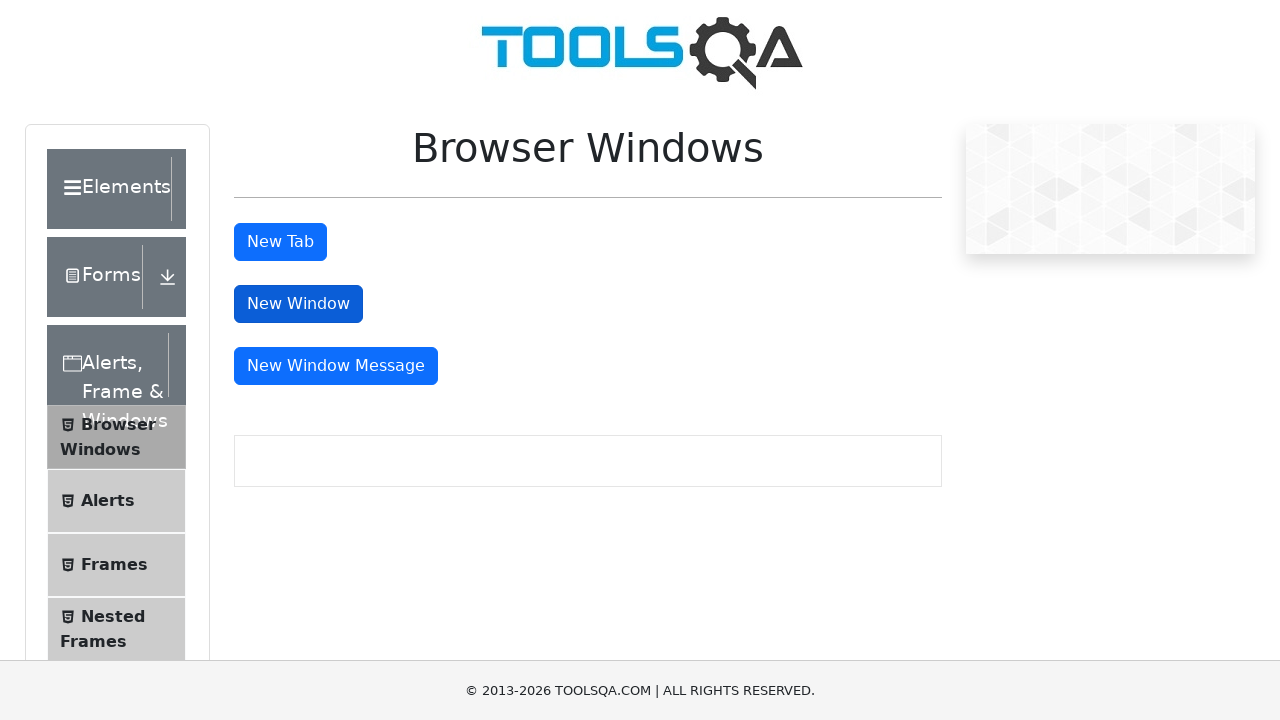

Waited for new window to fully load
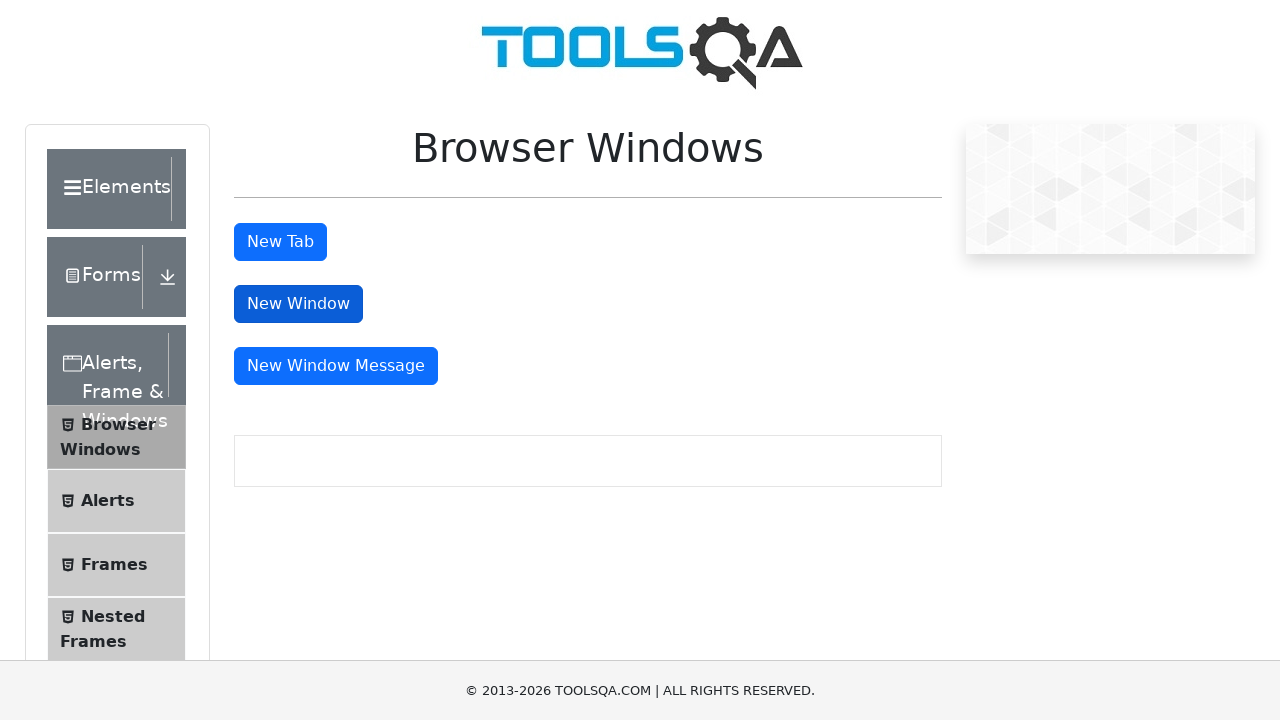

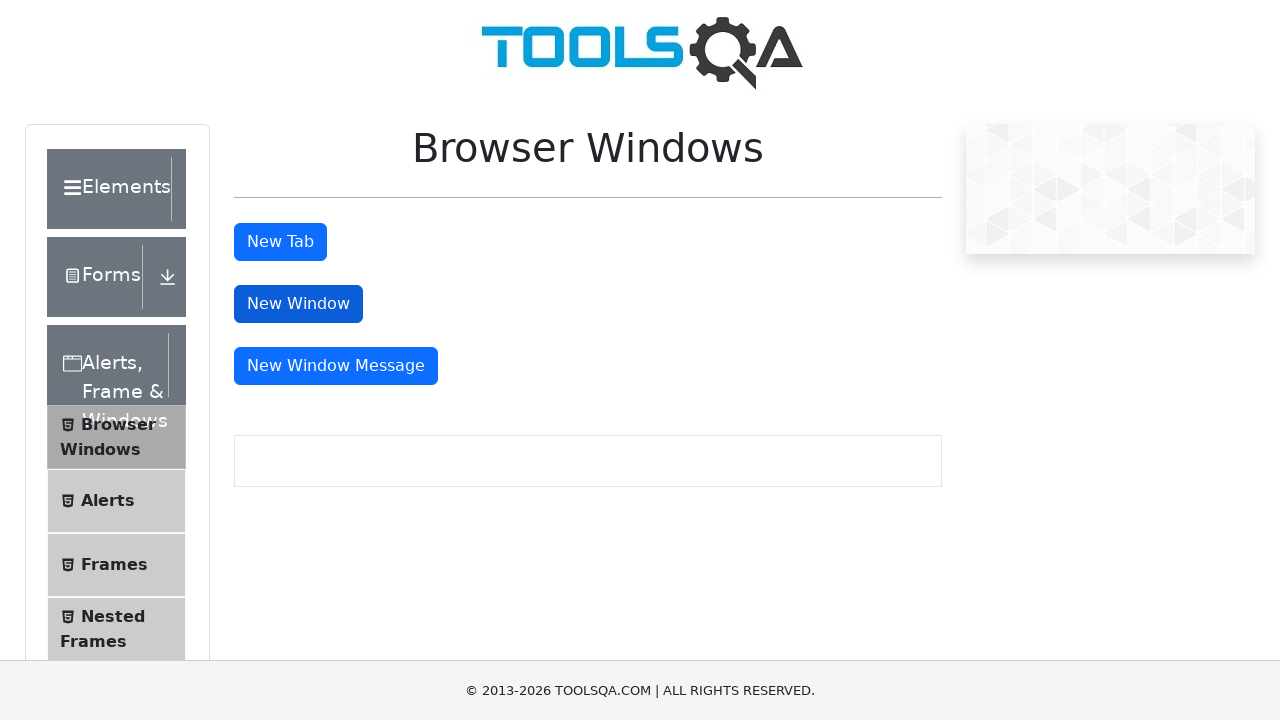